Tests that an error message appears when trying to save an empty name field

Starting URL: https://devmountain-qa.github.io/employee-manager/1.2_Version/index.html

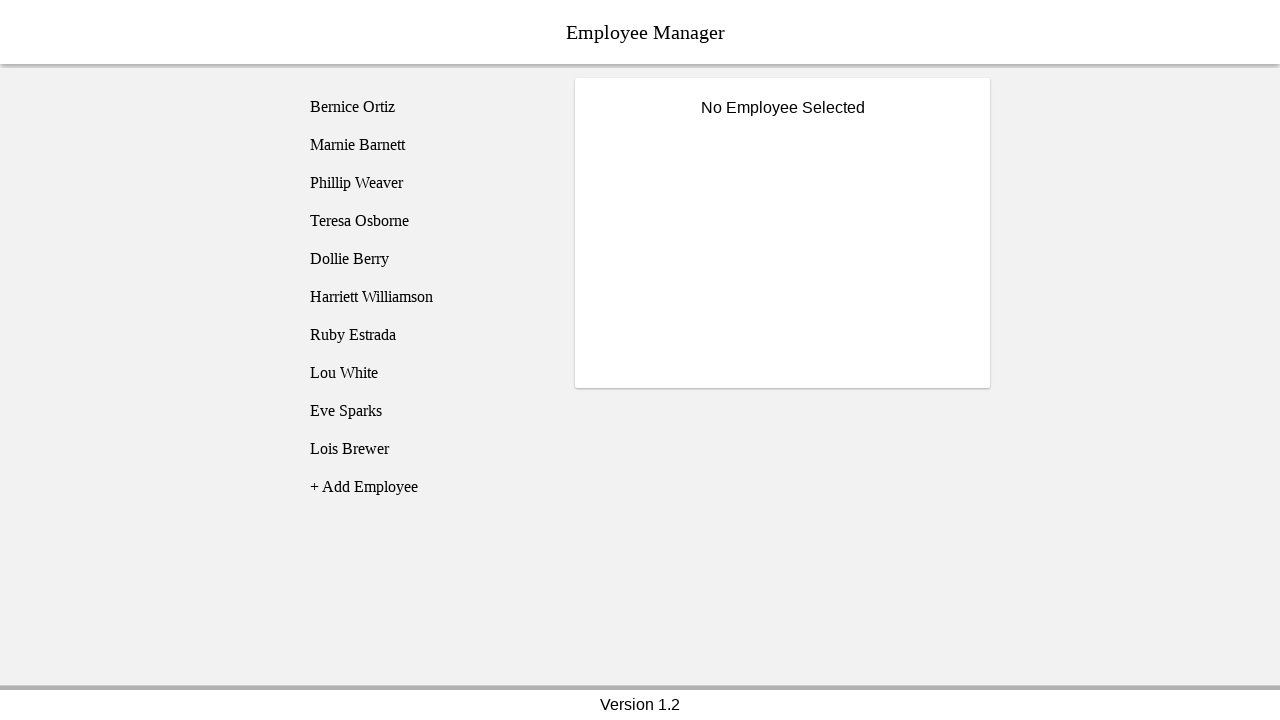

Clicked on Bernice Ortiz employee at (425, 107) on [name="employee1"]
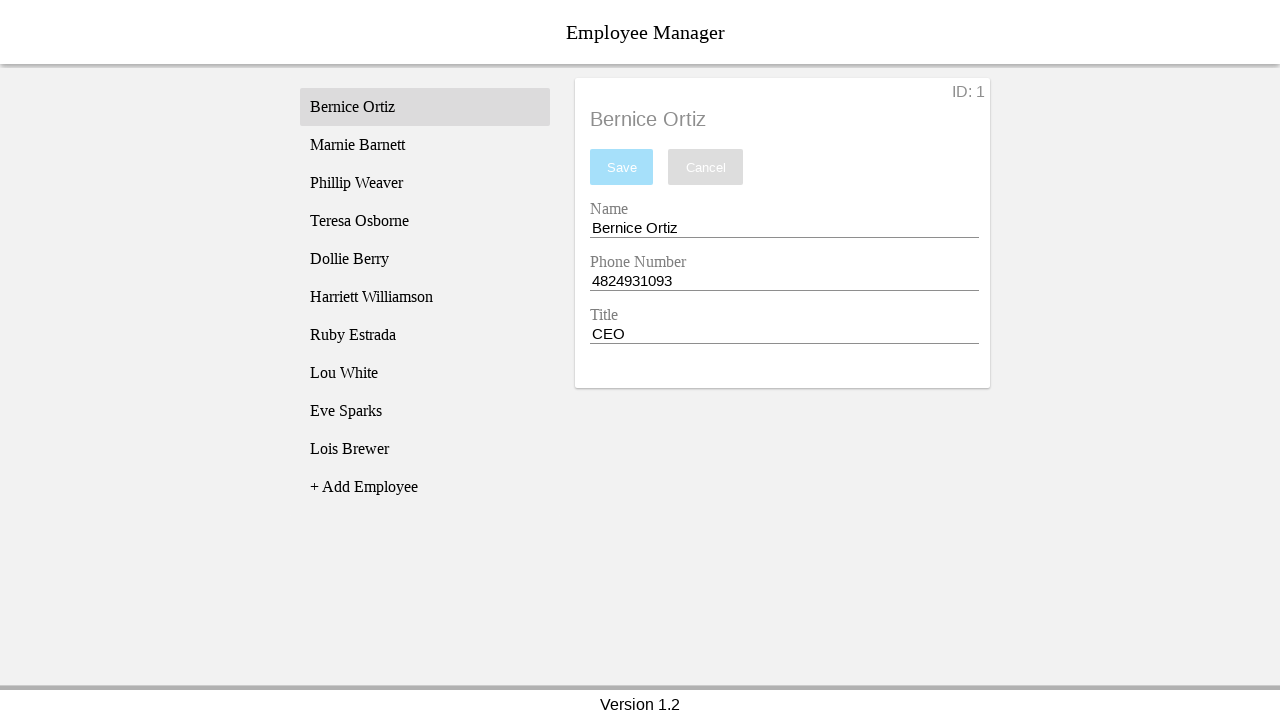

Name input field became visible
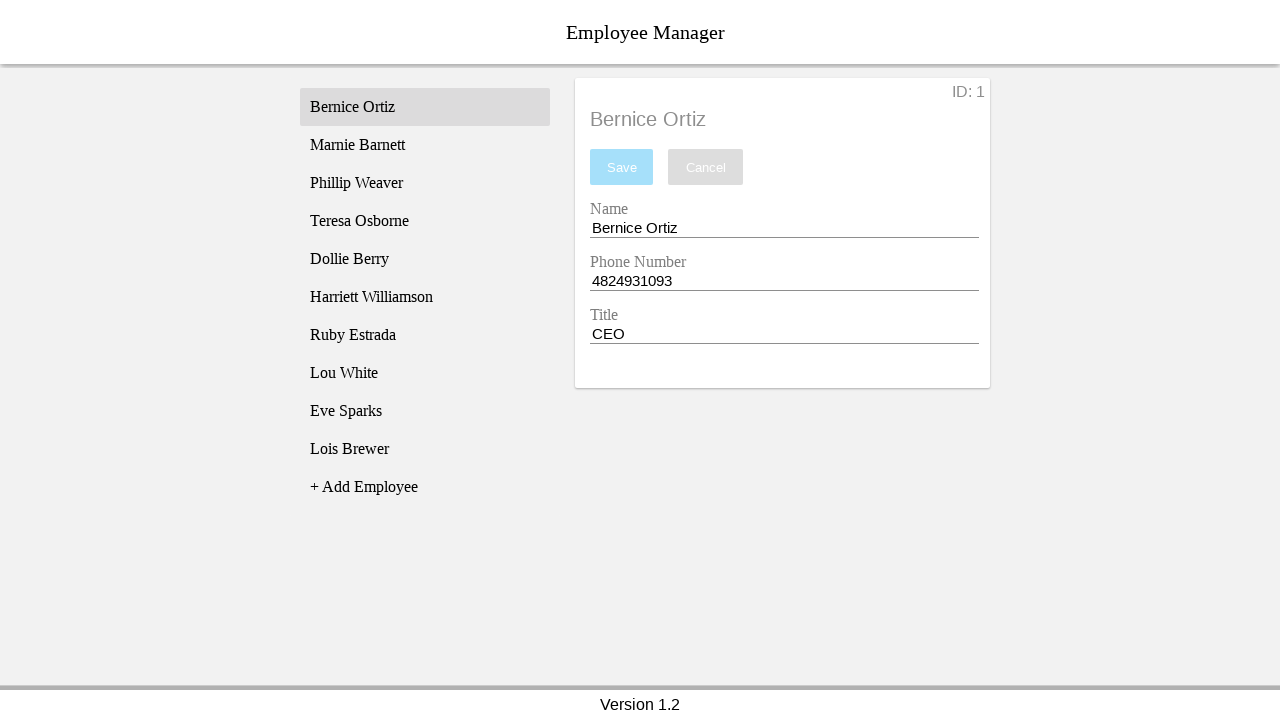

Cleared the name input field on input[name="nameEntry"]
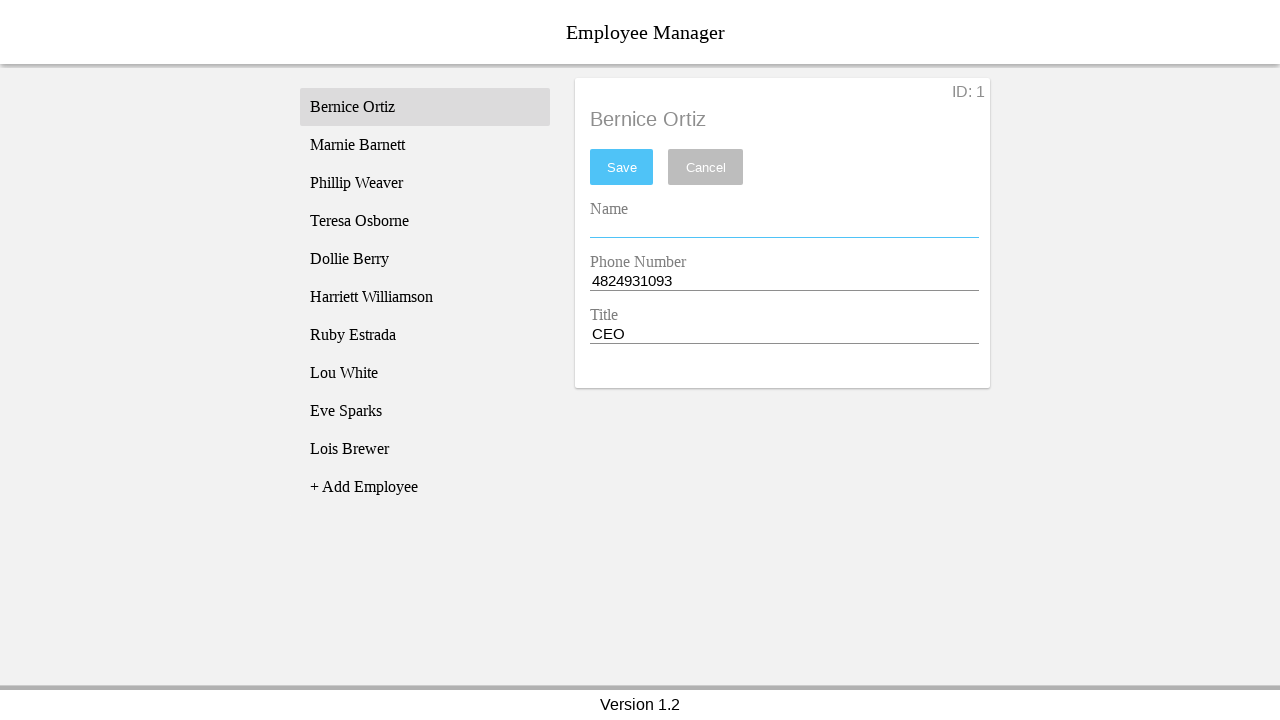

Pressed Space key in name input field on input[name="nameEntry"]
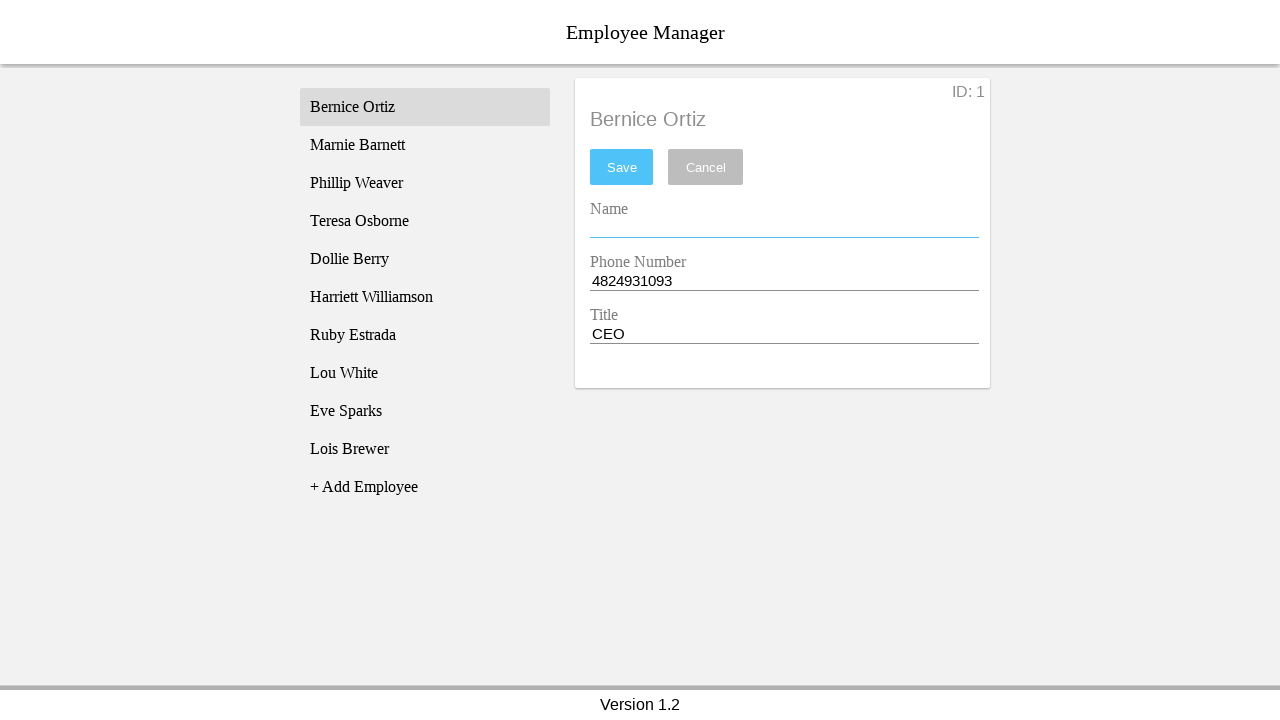

Pressed Backspace key to ensure field is empty on input[name="nameEntry"]
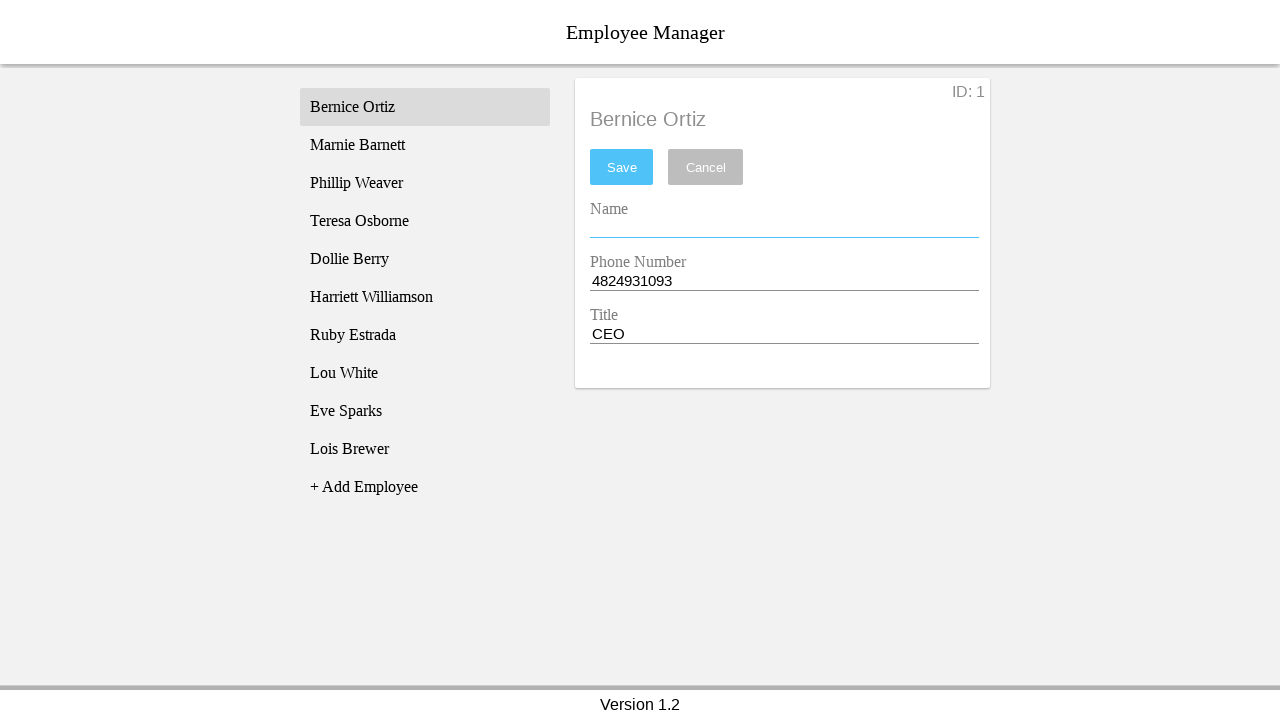

Clicked save button to attempt saving empty name field at (622, 167) on #saveBtn
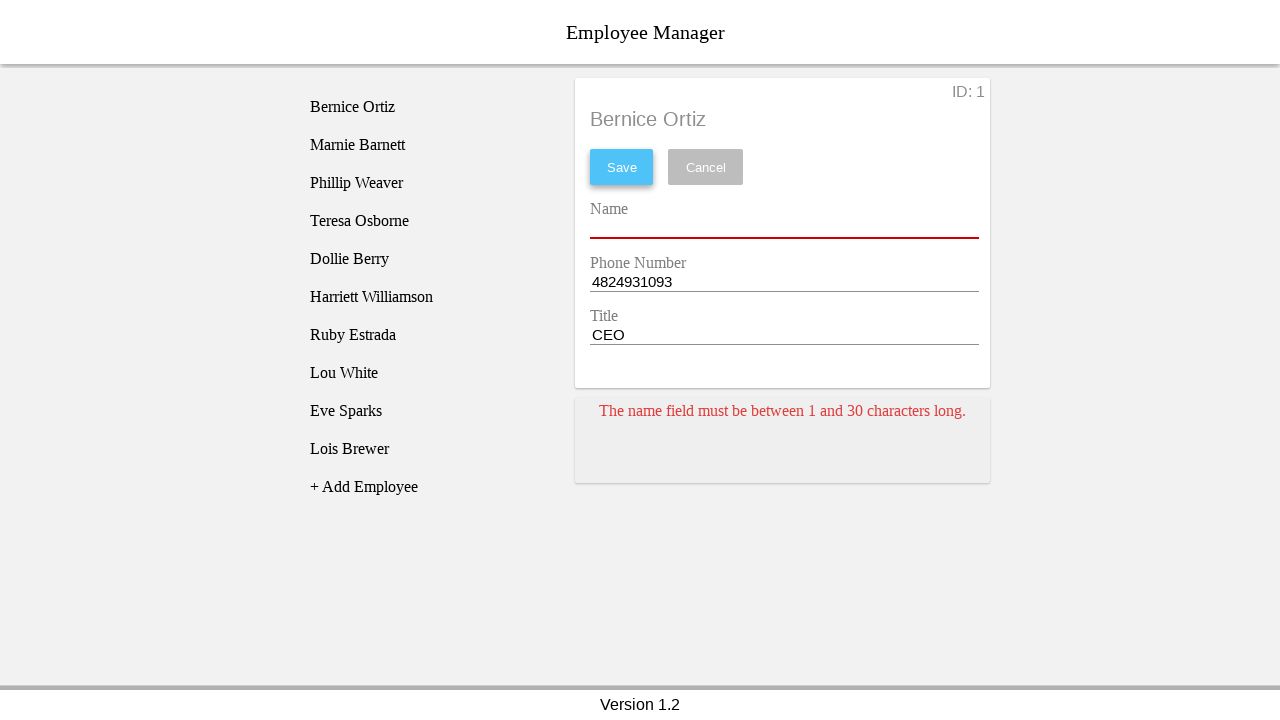

Error message appeared for empty name field
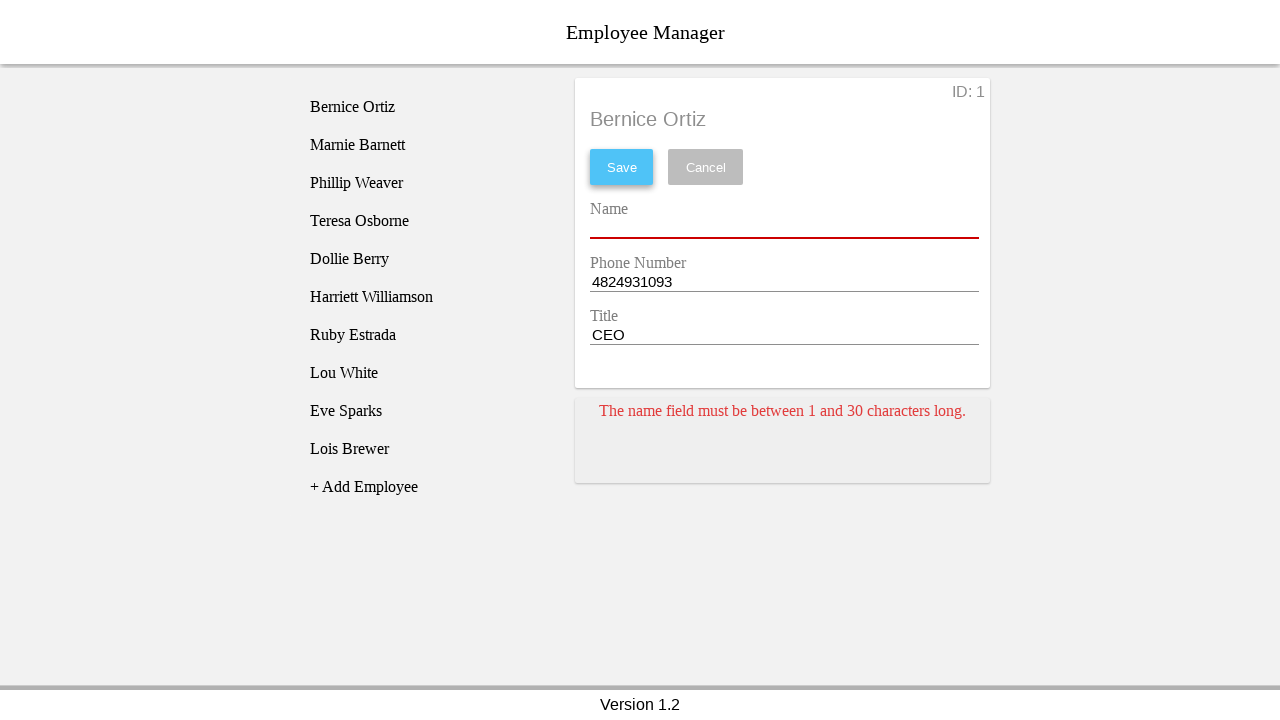

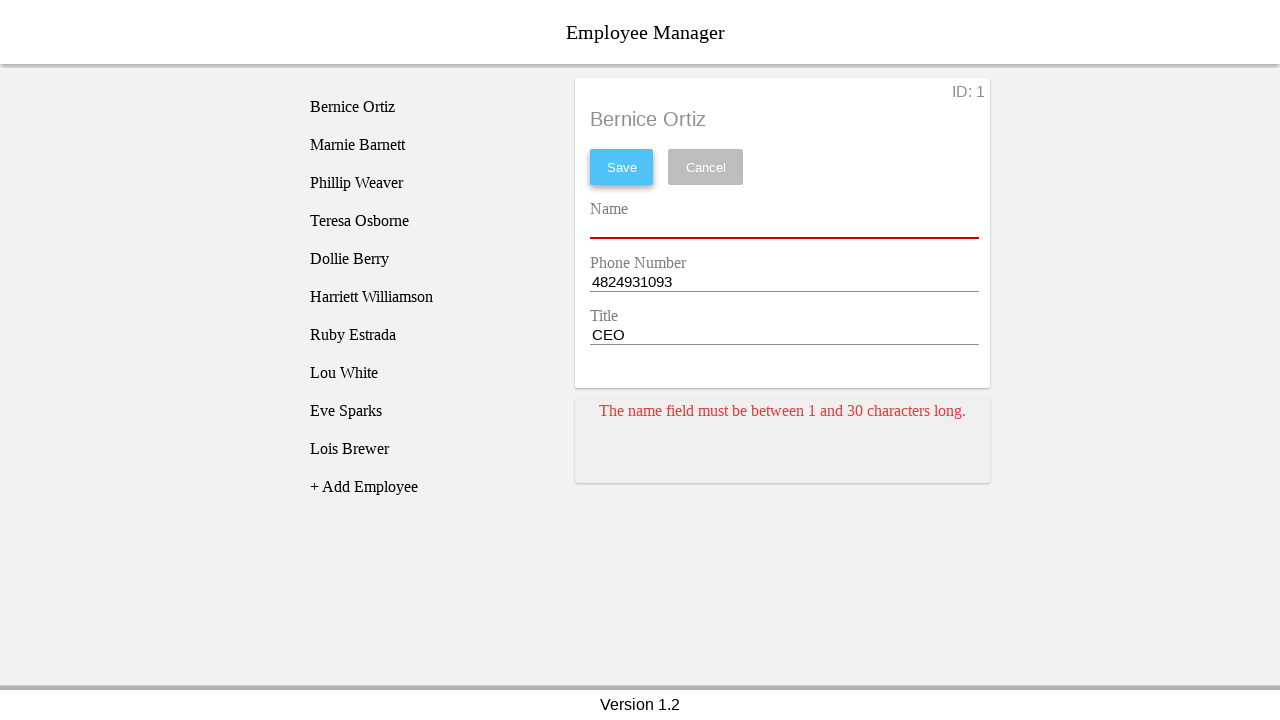